Tests dynamic control elements by clicking add/remove and enable/disable buttons multiple times to verify state changes

Starting URL: http://the-internet.herokuapp.com/dynamic_controls

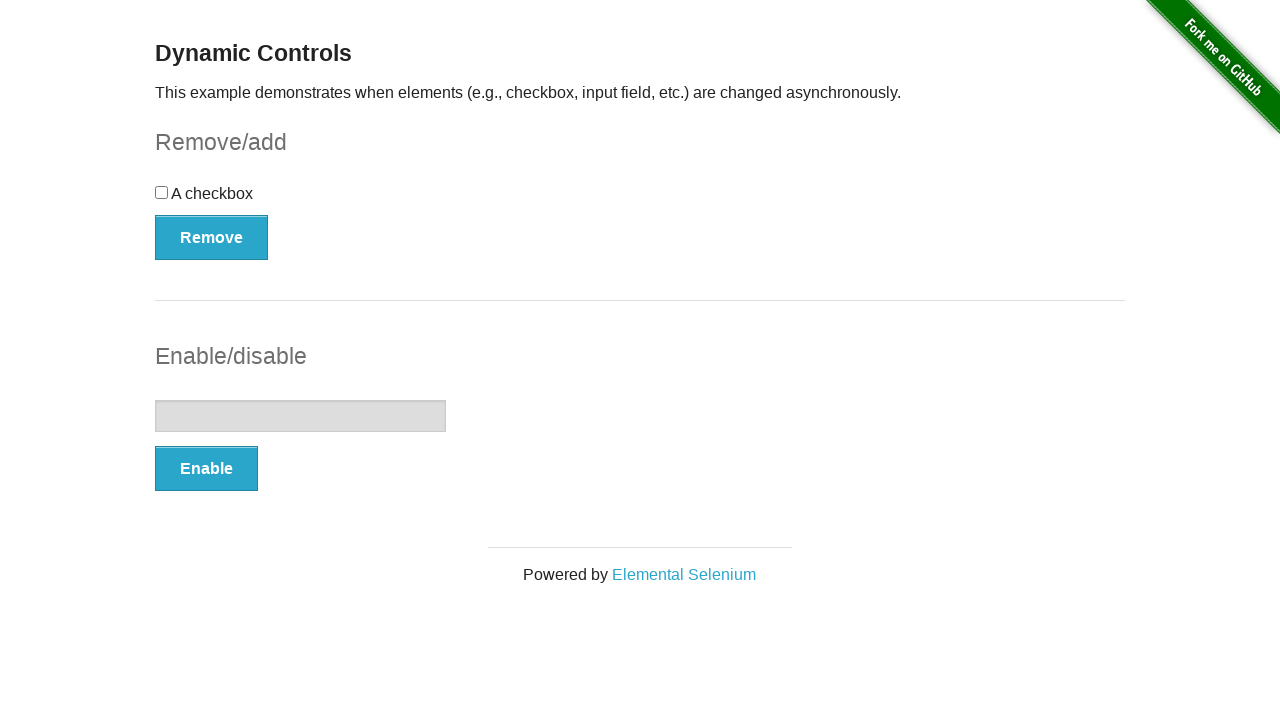

Clicked add/remove button (iteration 1) at (212, 237) on form#checkbox-example > button
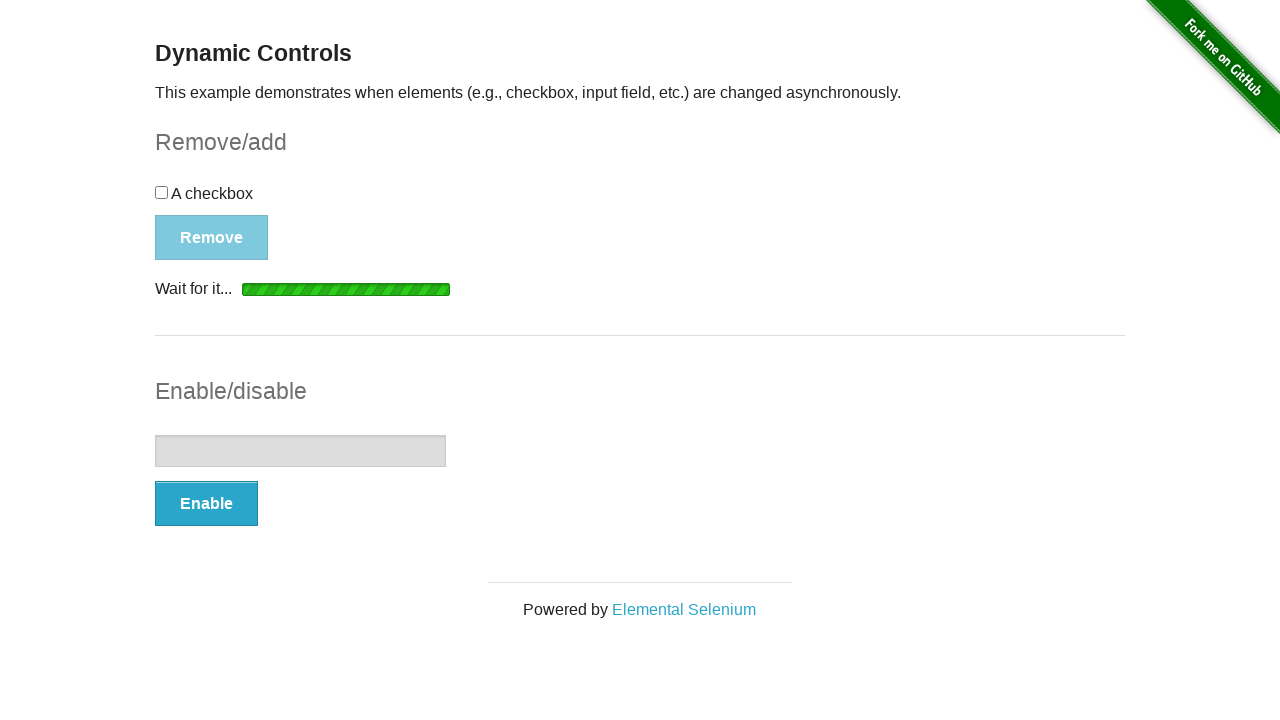

Message appeared after add/remove button click (iteration 1)
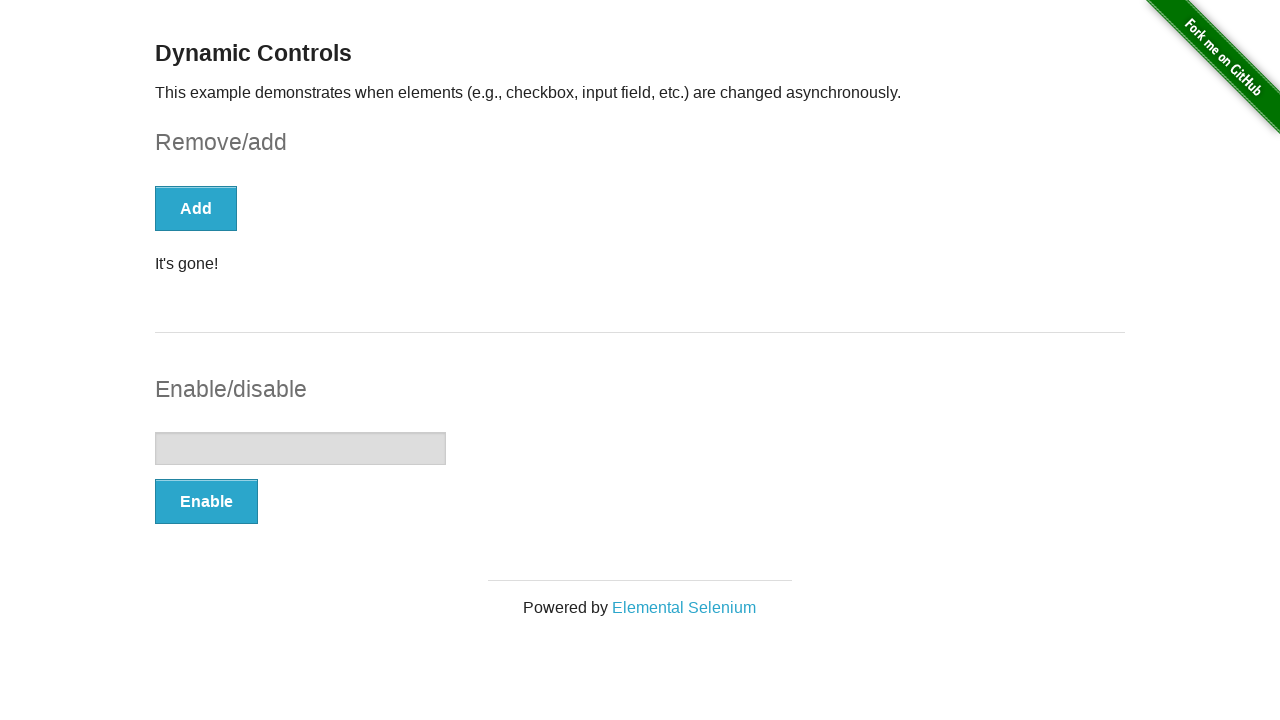

Clicked add/remove button (iteration 2) at (196, 208) on form#checkbox-example > button
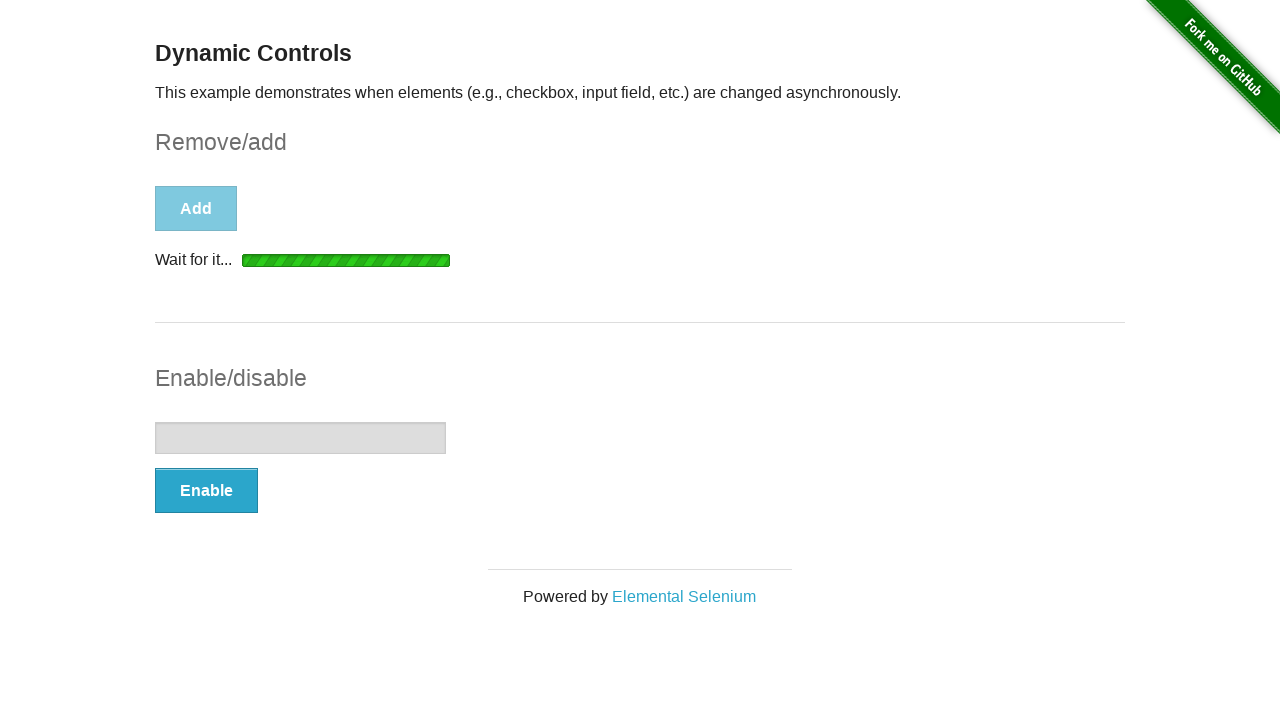

Message appeared after add/remove button click (iteration 2)
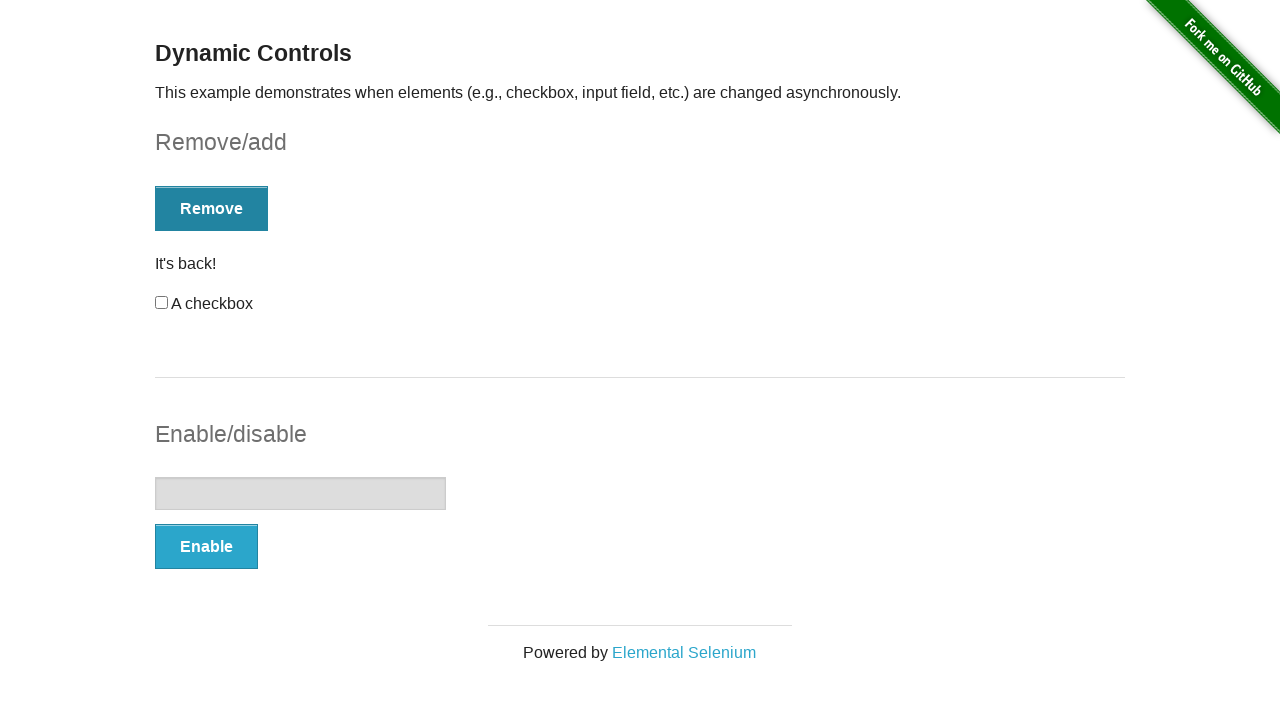

Clicked add/remove button (iteration 3) at (212, 208) on form#checkbox-example > button
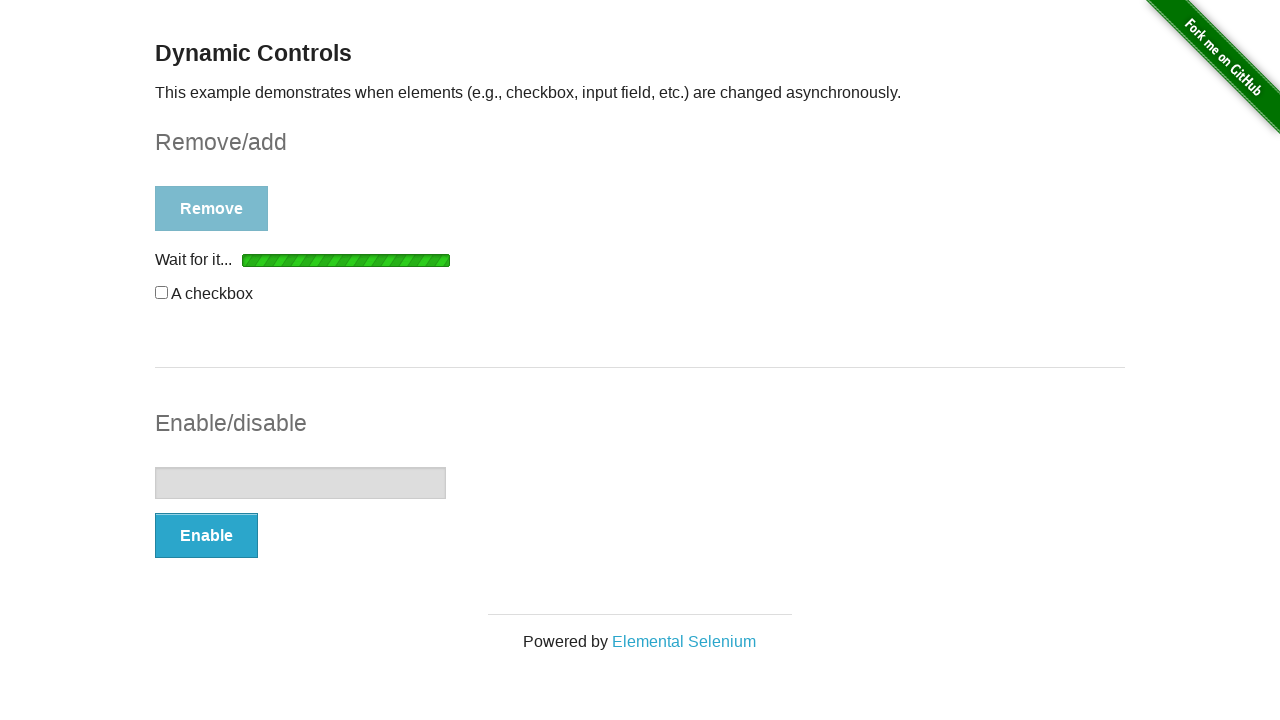

Message appeared after add/remove button click (iteration 3)
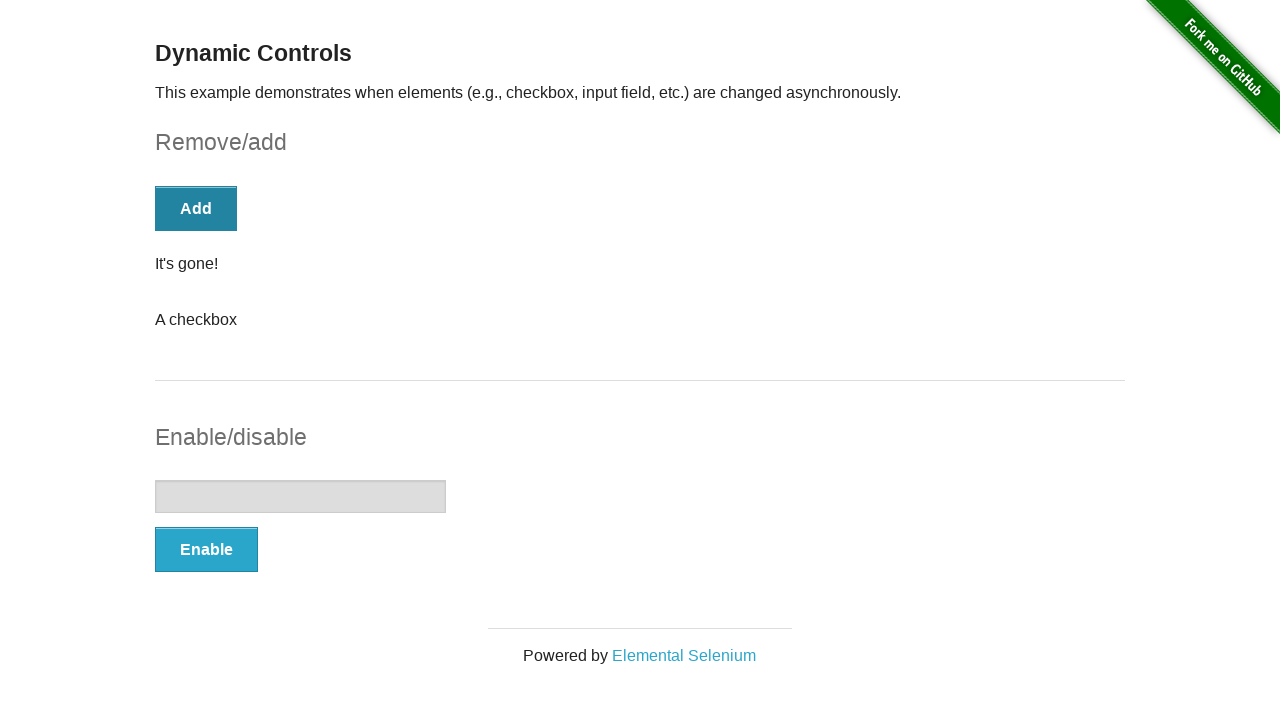

Clicked add/remove button (iteration 4) at (196, 208) on form#checkbox-example > button
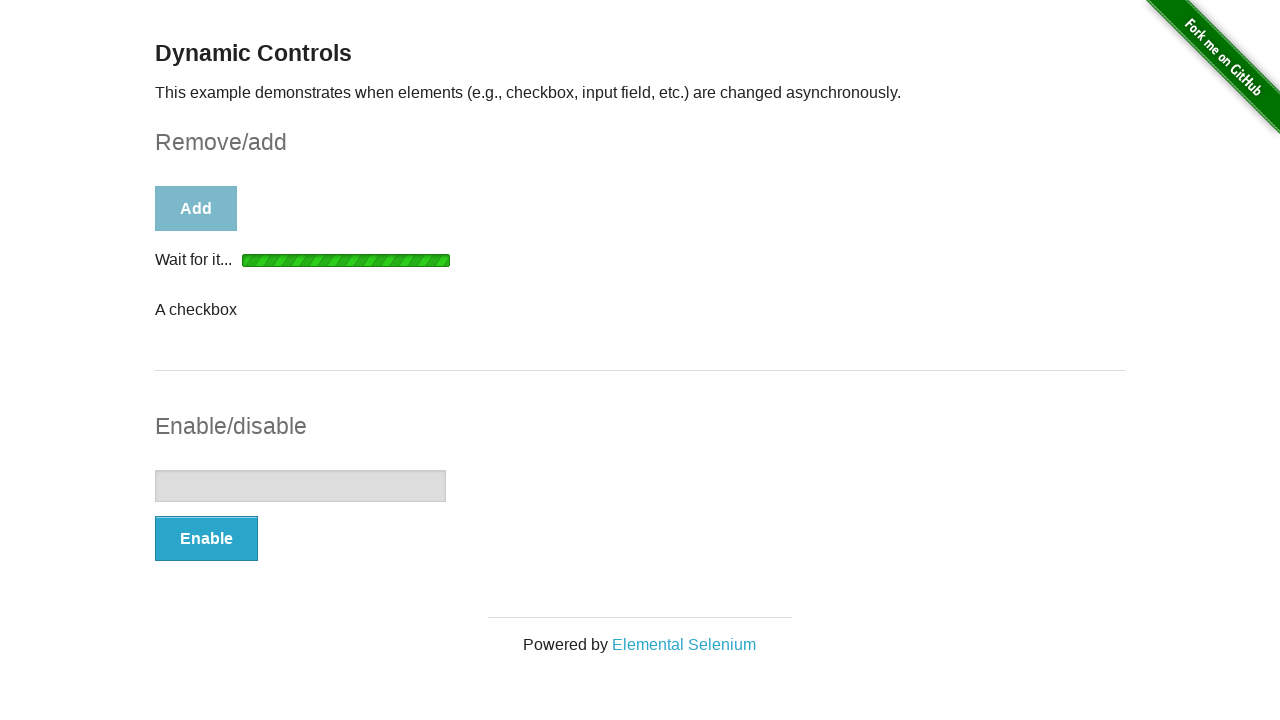

Message appeared after add/remove button click (iteration 4)
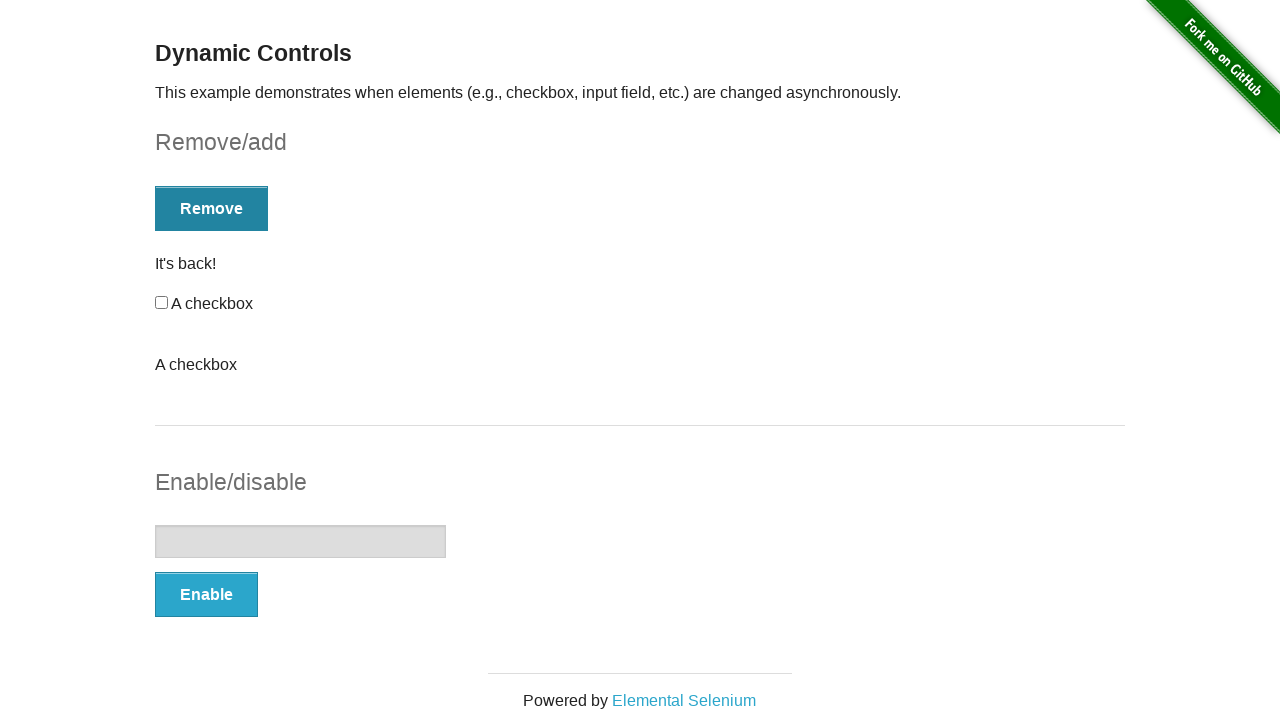

Clicked enable/disable button (iteration 1) at (206, 594) on form#input-example > button
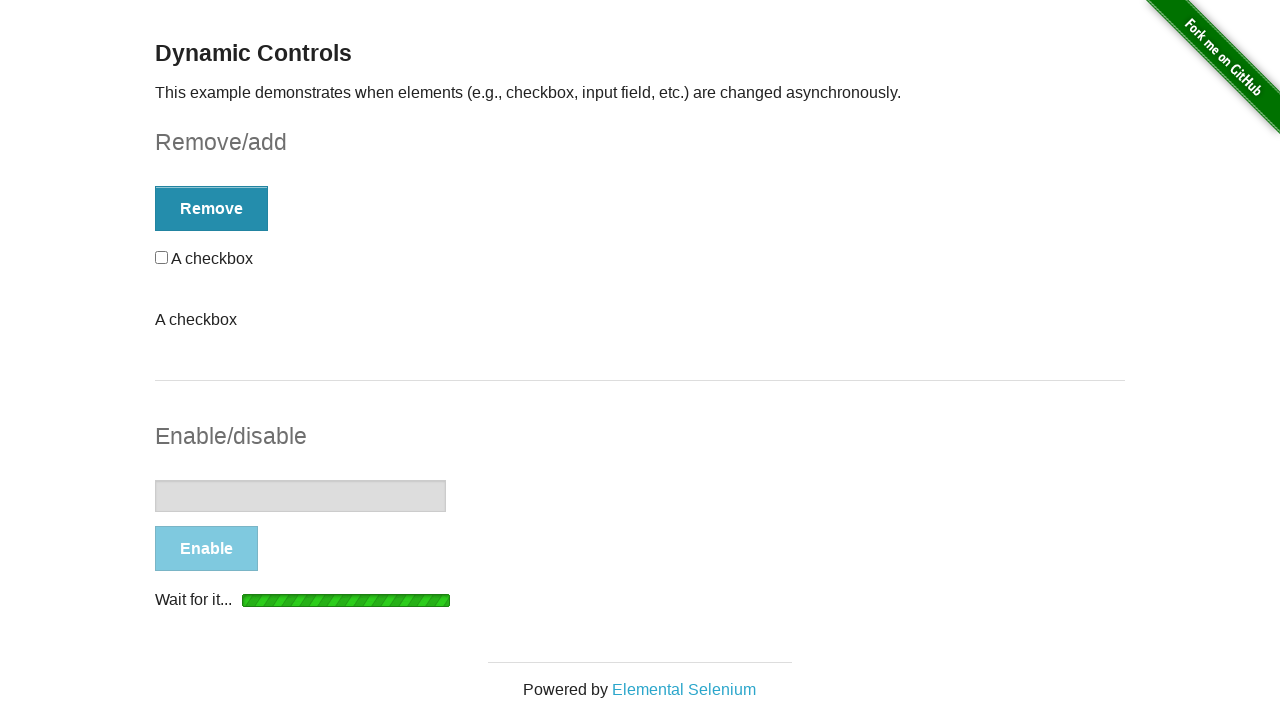

Message appeared after enable/disable button click (iteration 1)
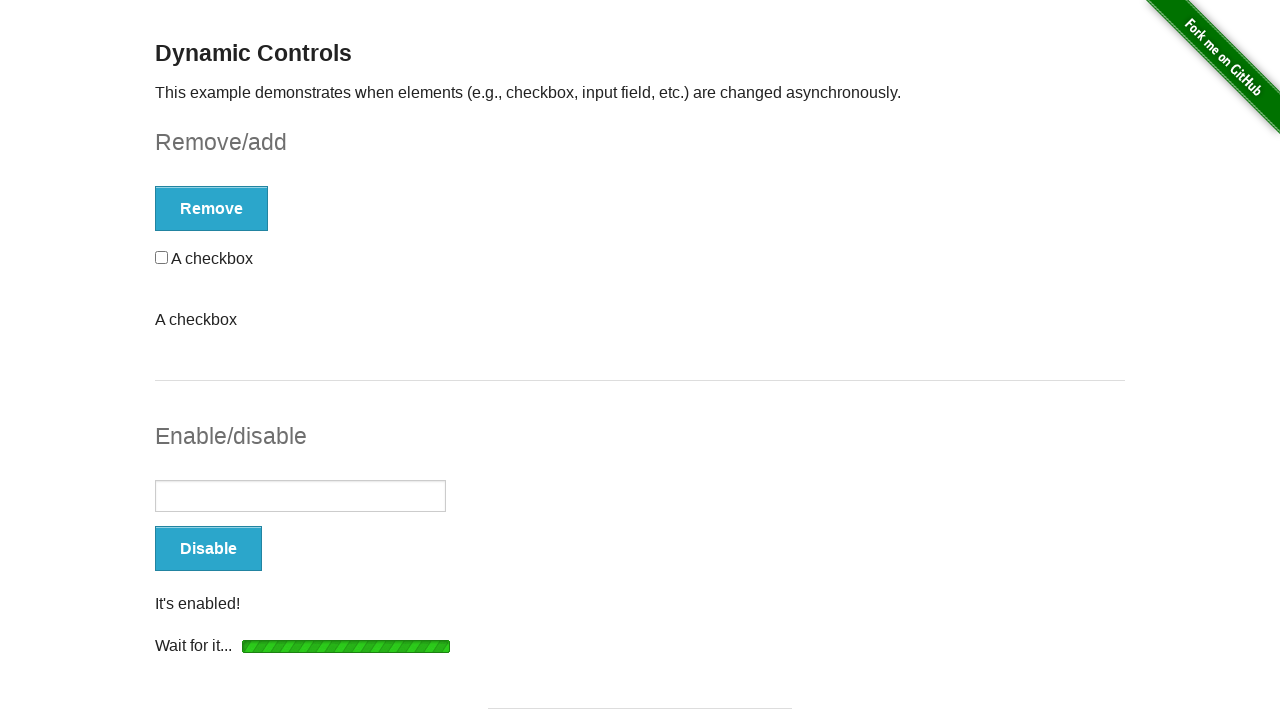

Clicked enable/disable button (iteration 2) at (208, 549) on form#input-example > button
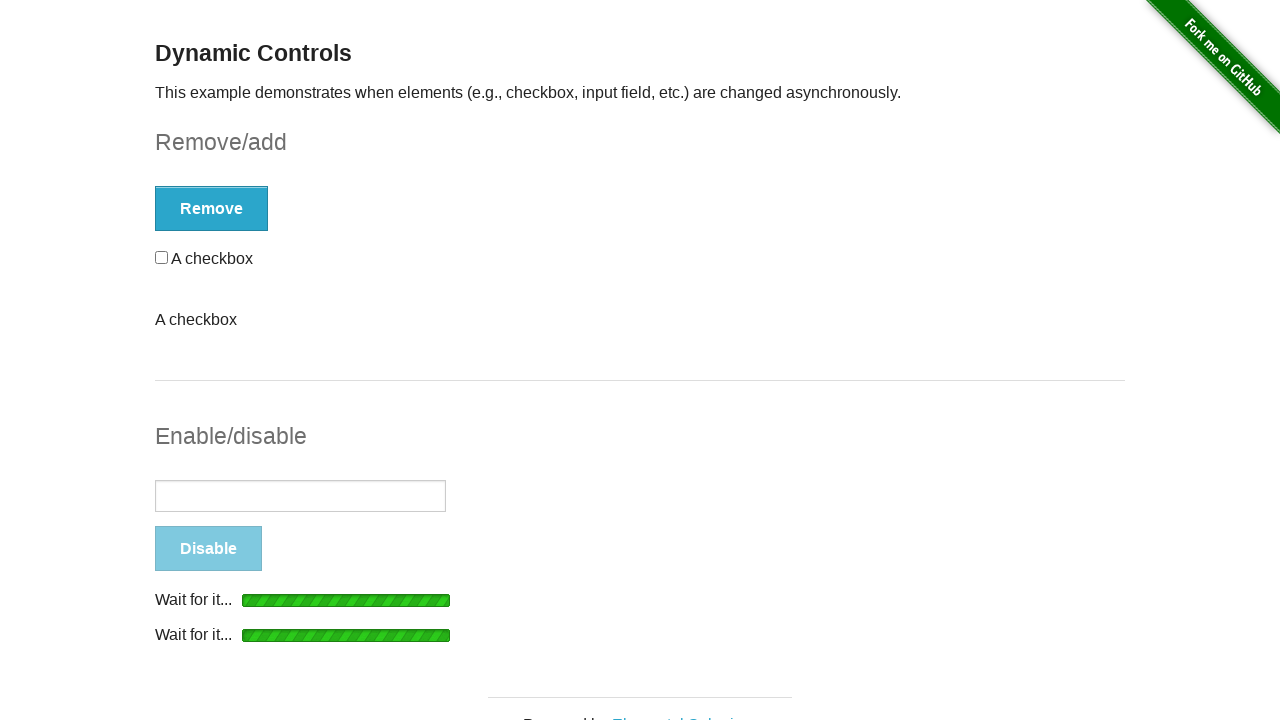

Message appeared after enable/disable button click (iteration 2)
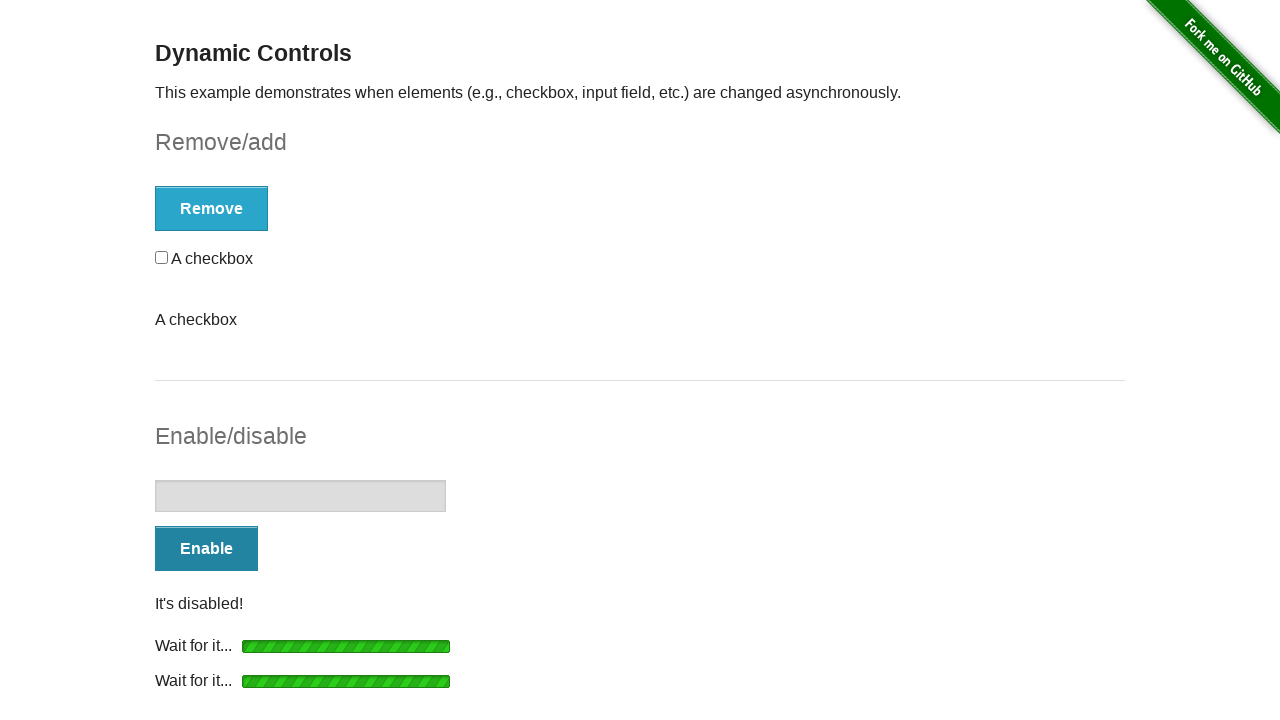

Clicked enable/disable button (iteration 3) at (206, 549) on form#input-example > button
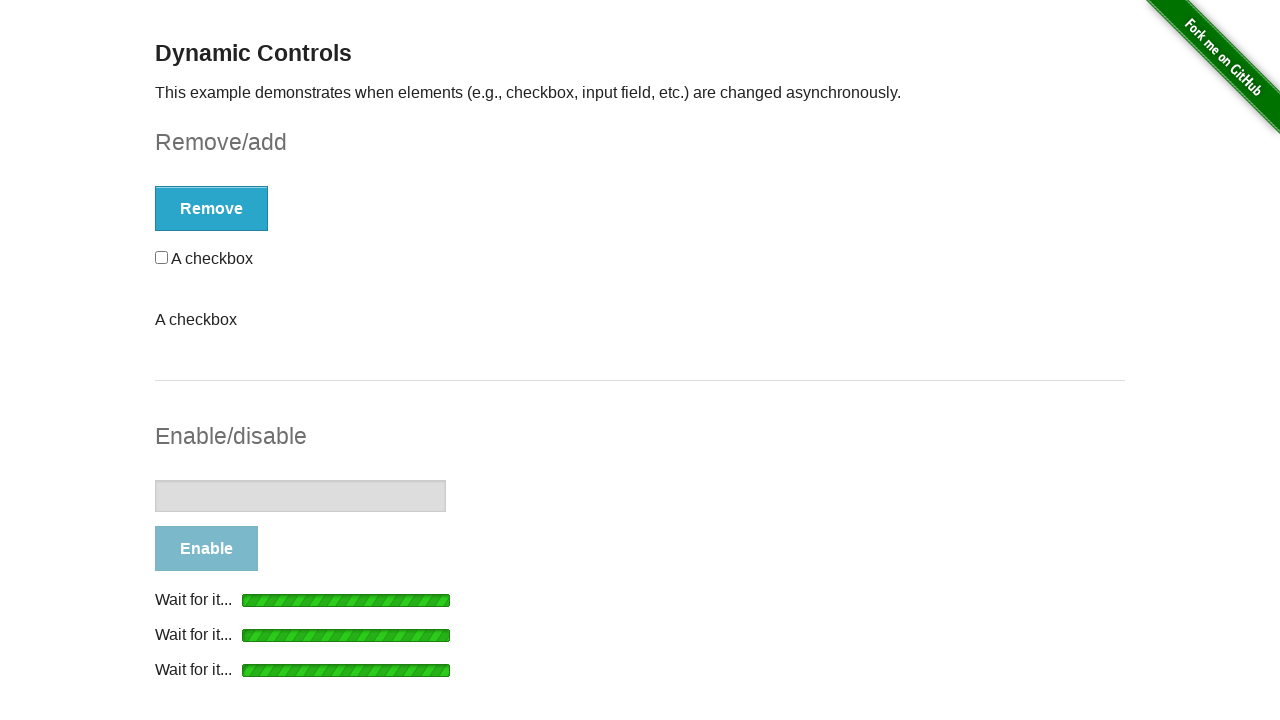

Message appeared after enable/disable button click (iteration 3)
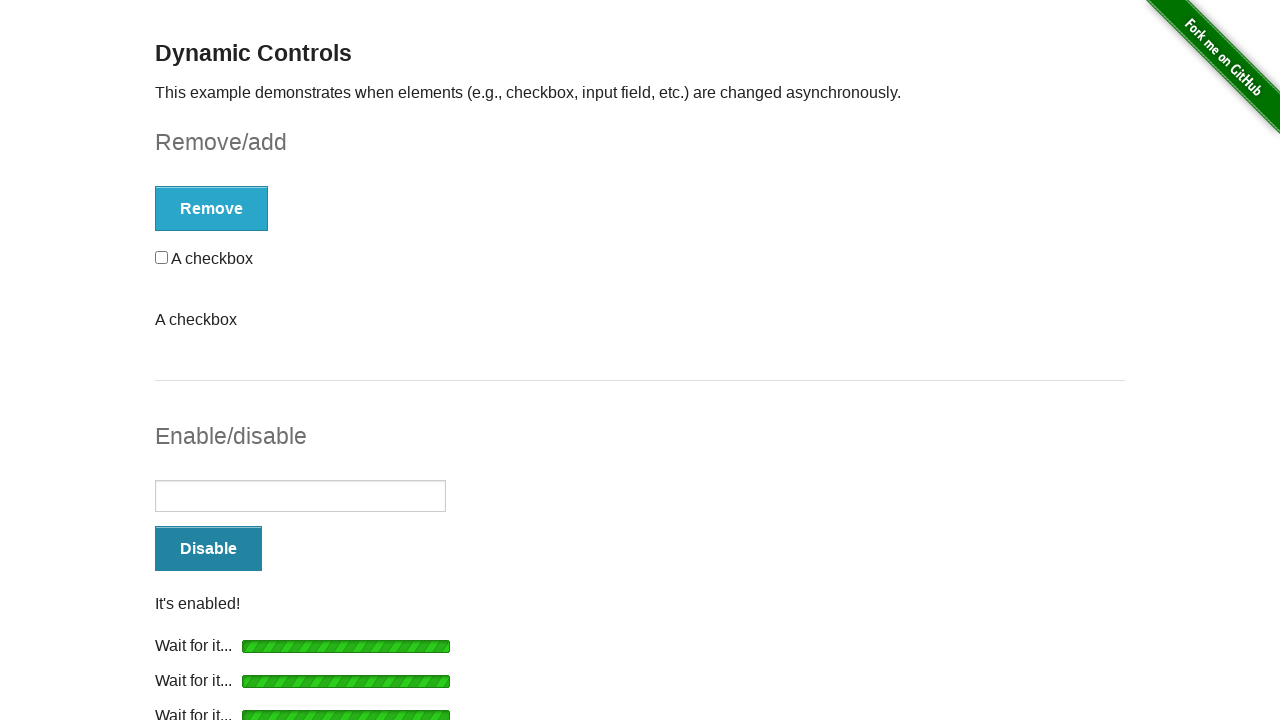

Clicked enable/disable button (iteration 4) at (208, 549) on form#input-example > button
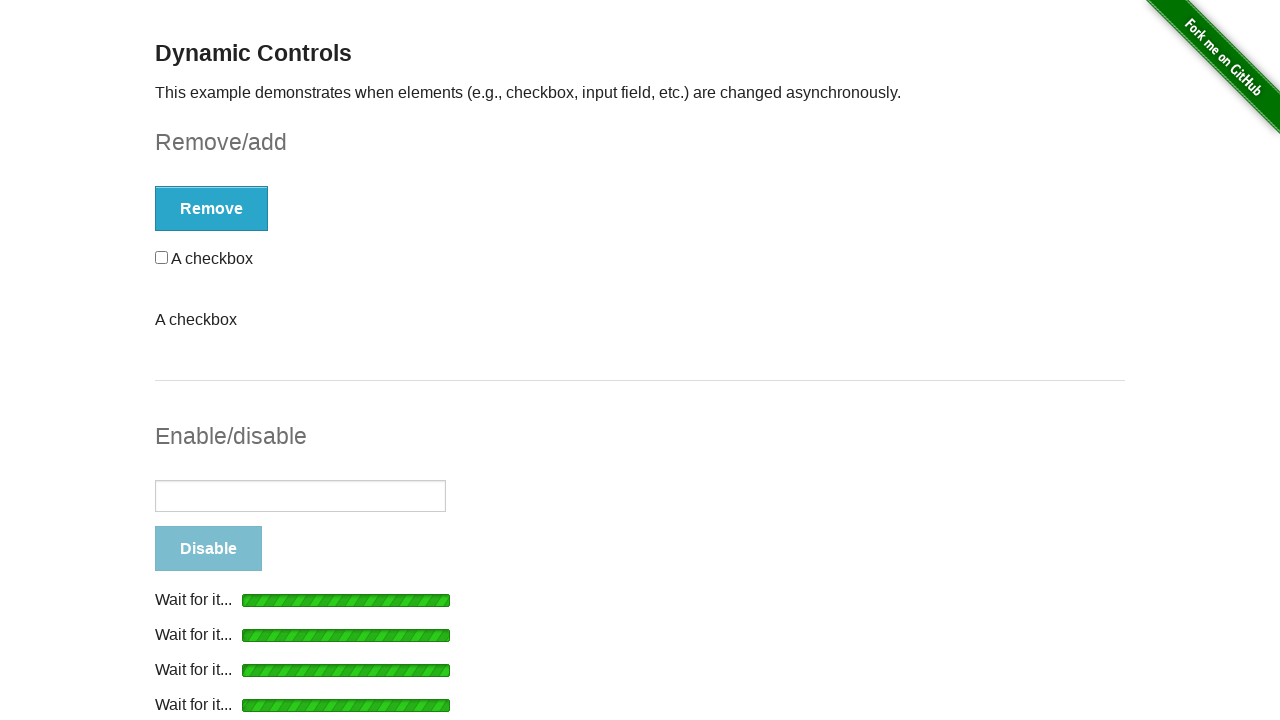

Message appeared after enable/disable button click (iteration 4)
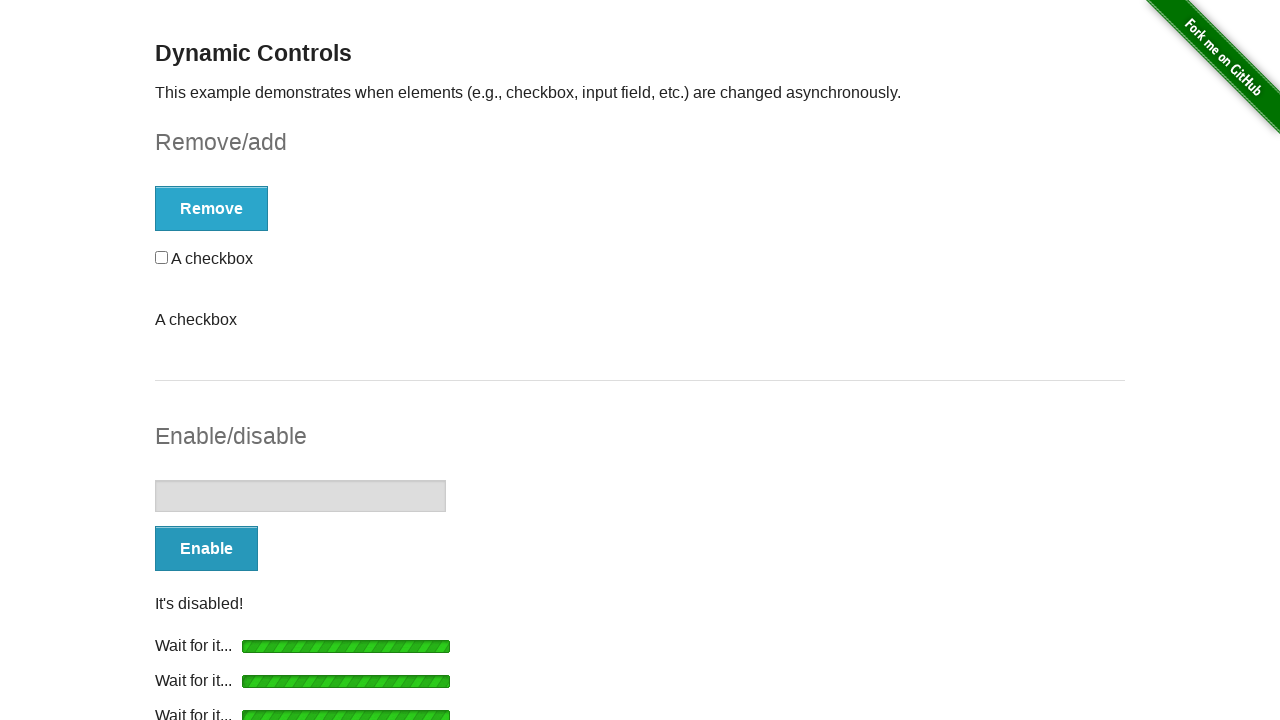

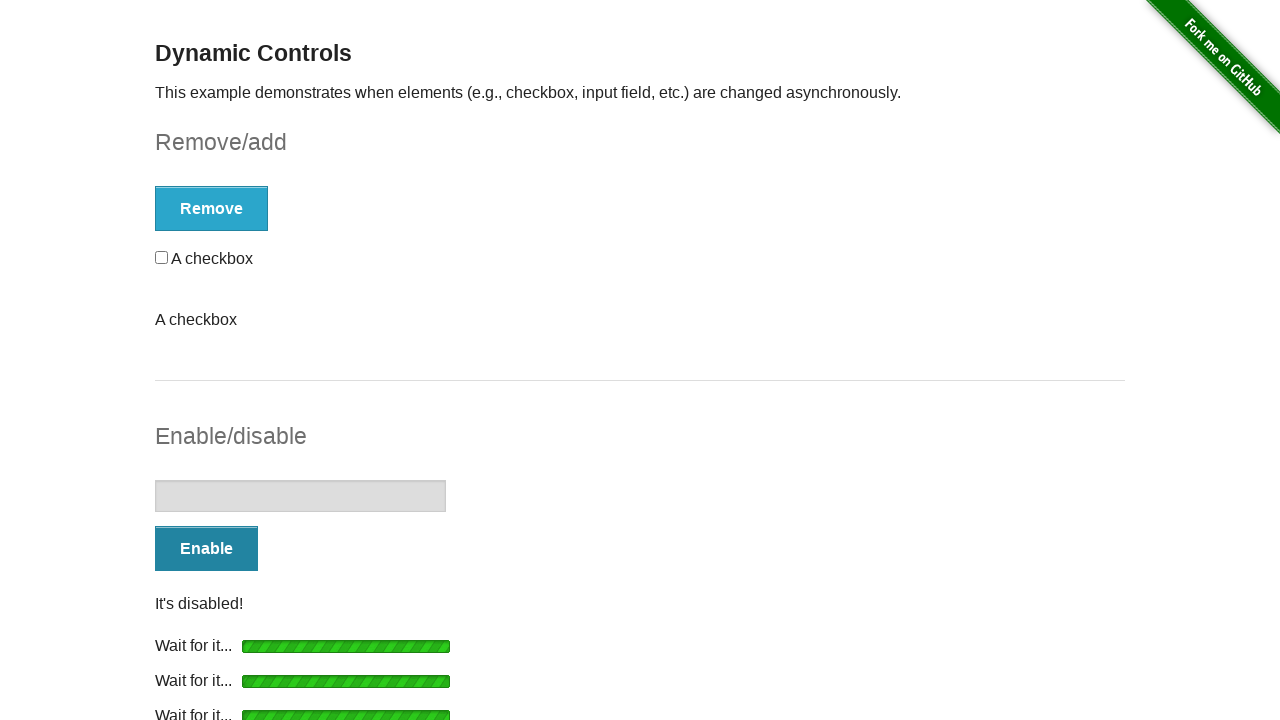